Tests prompt alert functionality by clicking a button to trigger the alert, entering text into the prompt, and accepting it

Starting URL: https://leafground.com/alert.xhtml

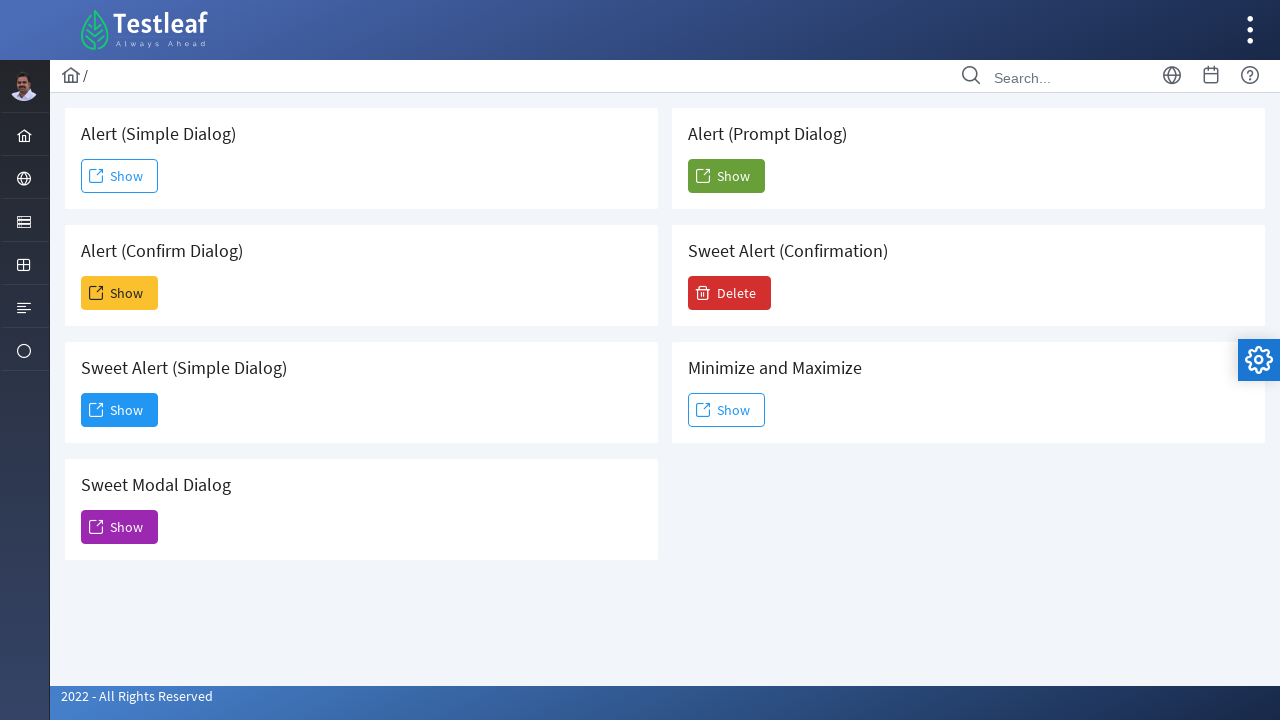

Clicked the 5th 'Show' button to trigger prompt alert at (726, 176) on xpath=(//span[text()='Show'])[5]
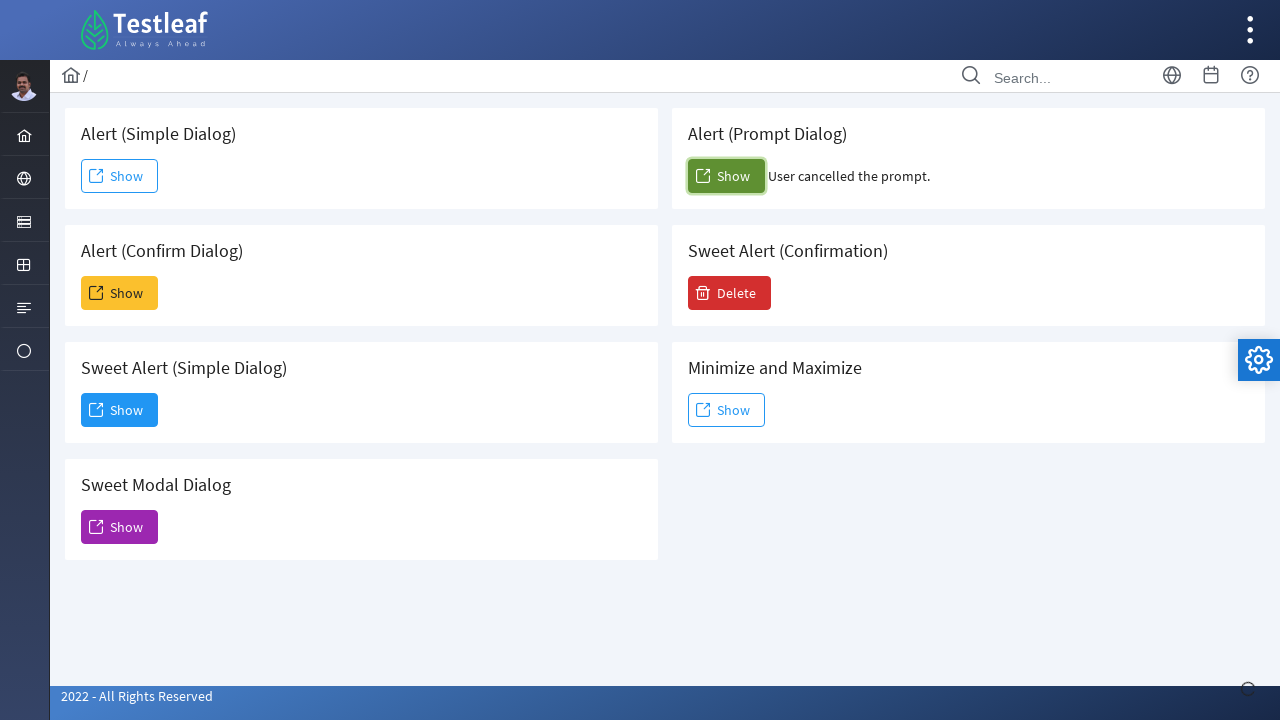

Set up dialog handler to accept prompt with text 'Archana Aravamudhazhwan'
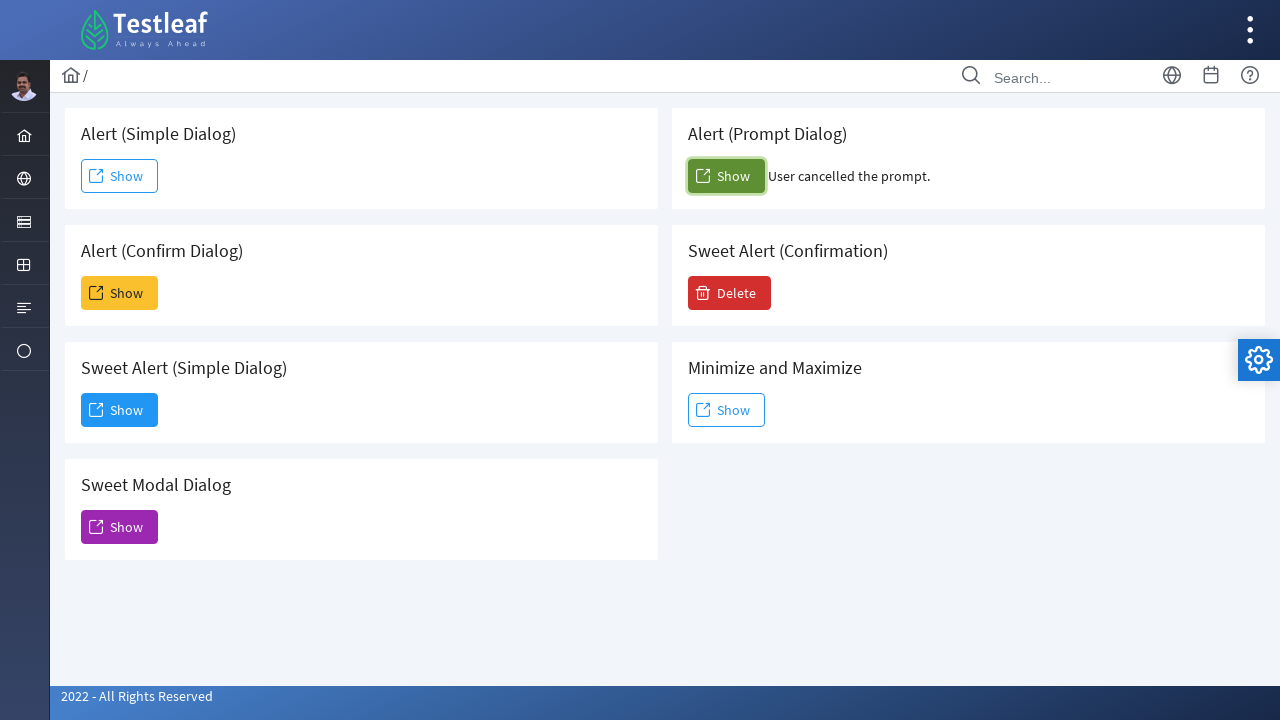

Clicked the 5th 'Show' button to trigger the prompt dialog at (726, 176) on xpath=(//span[text()='Show'])[5]
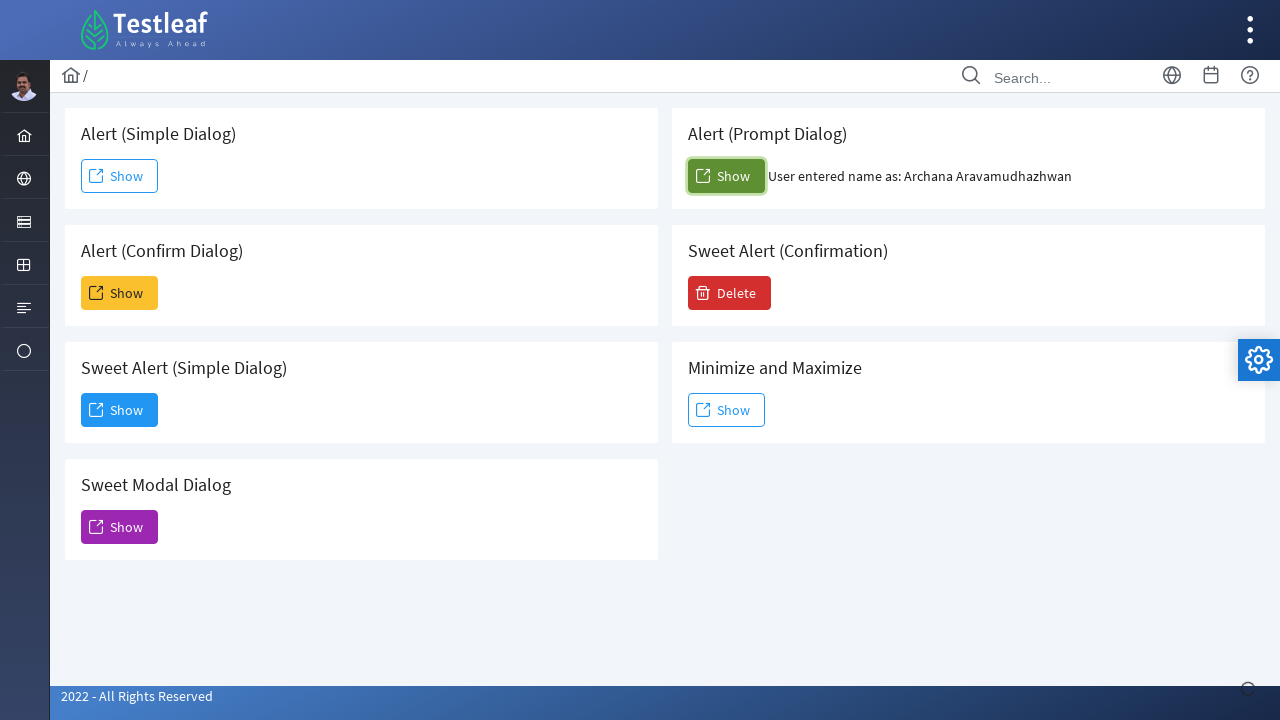

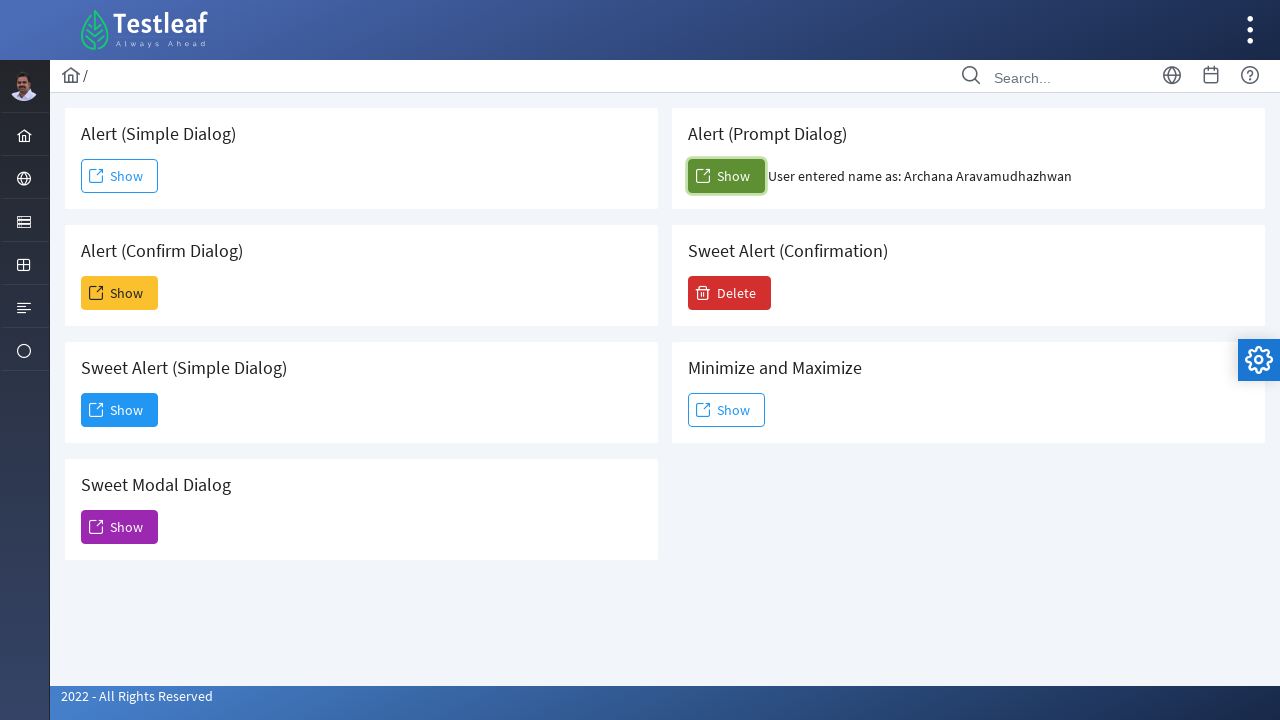